Opens NDTV website and verifies the page title matches the expected value for the news website.

Starting URL: https://www.ndtv.com

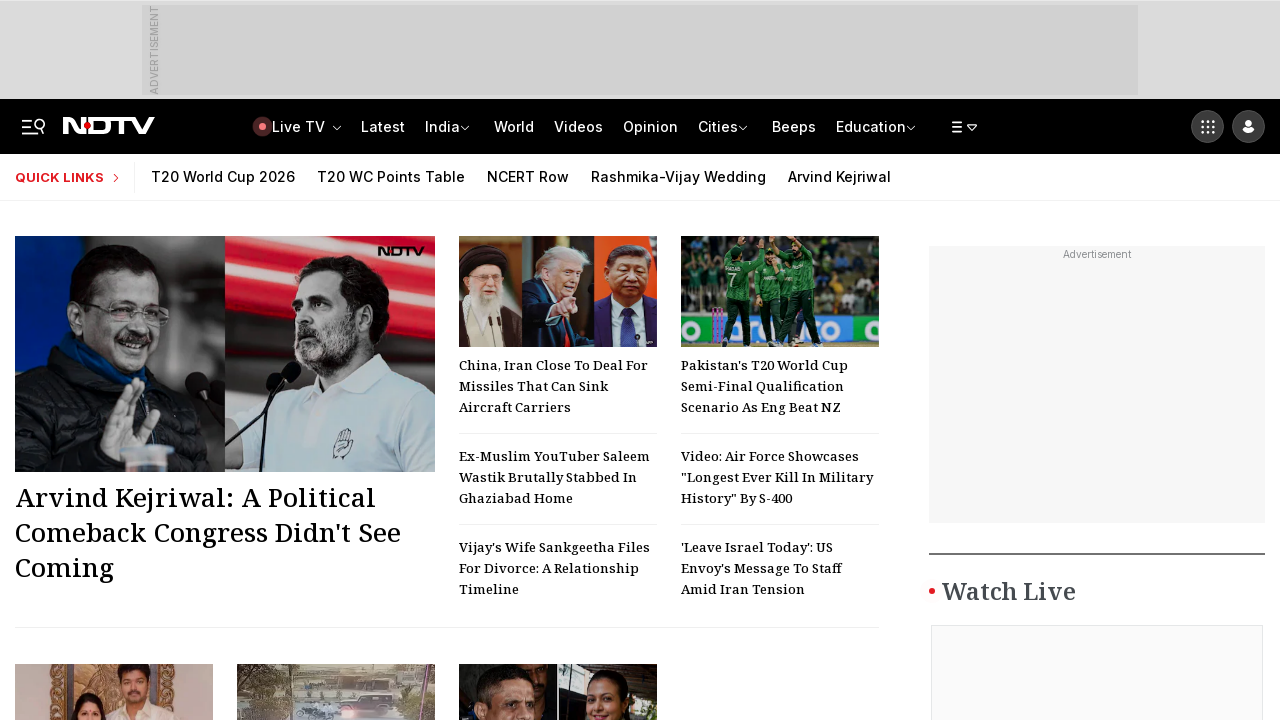

Waited for page to reach domcontentloaded state
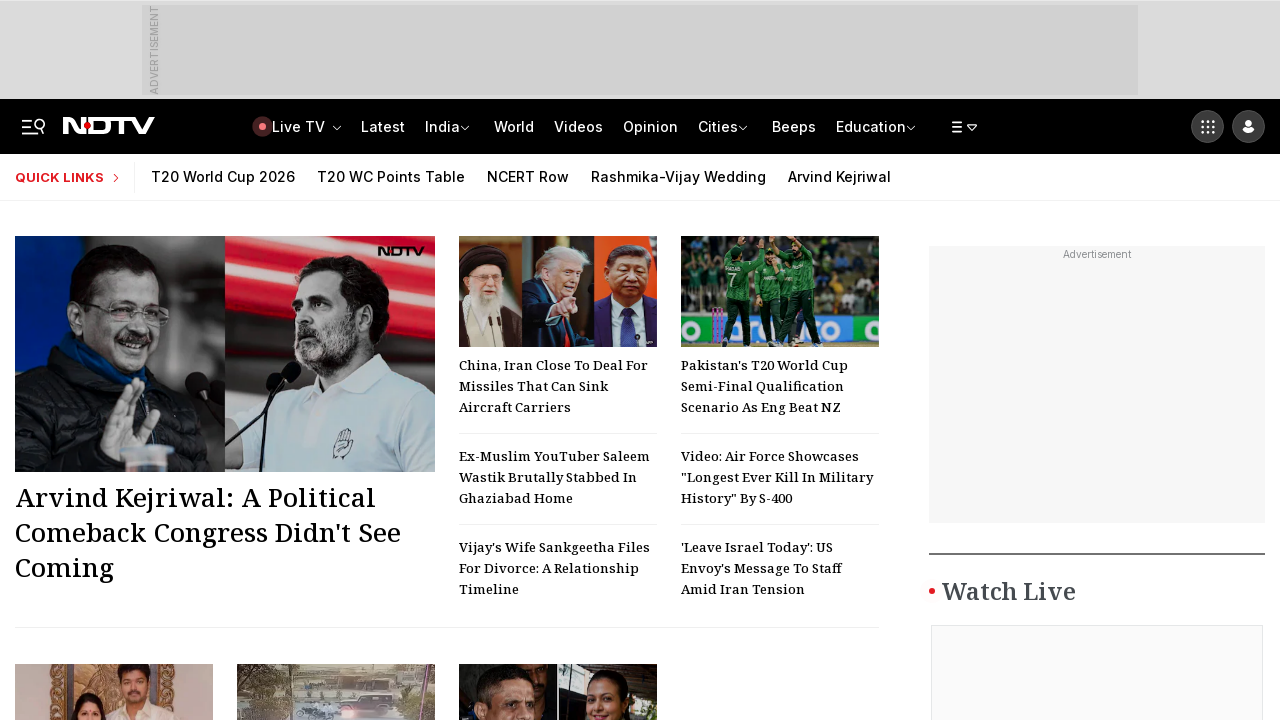

Retrieved page title: Get Latest News, India News, Breaking News, Today's News - NDTV.com
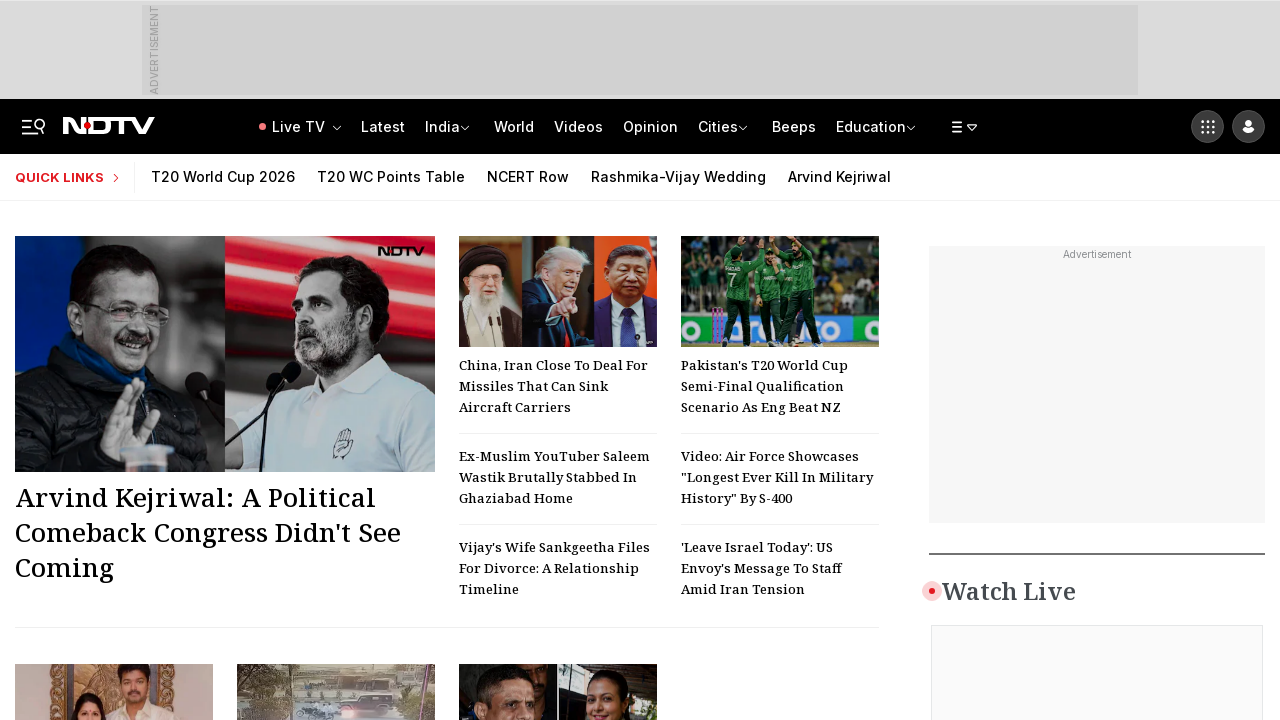

Verified page title matches expected NDTV news website title
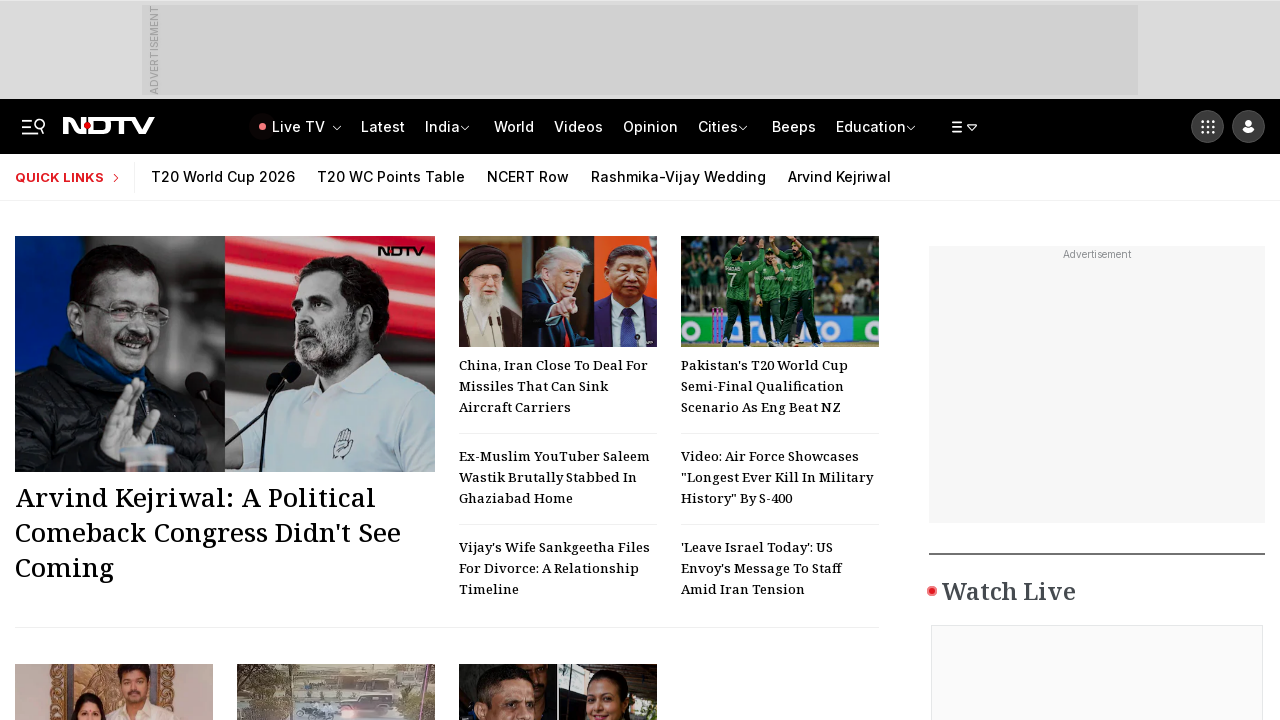

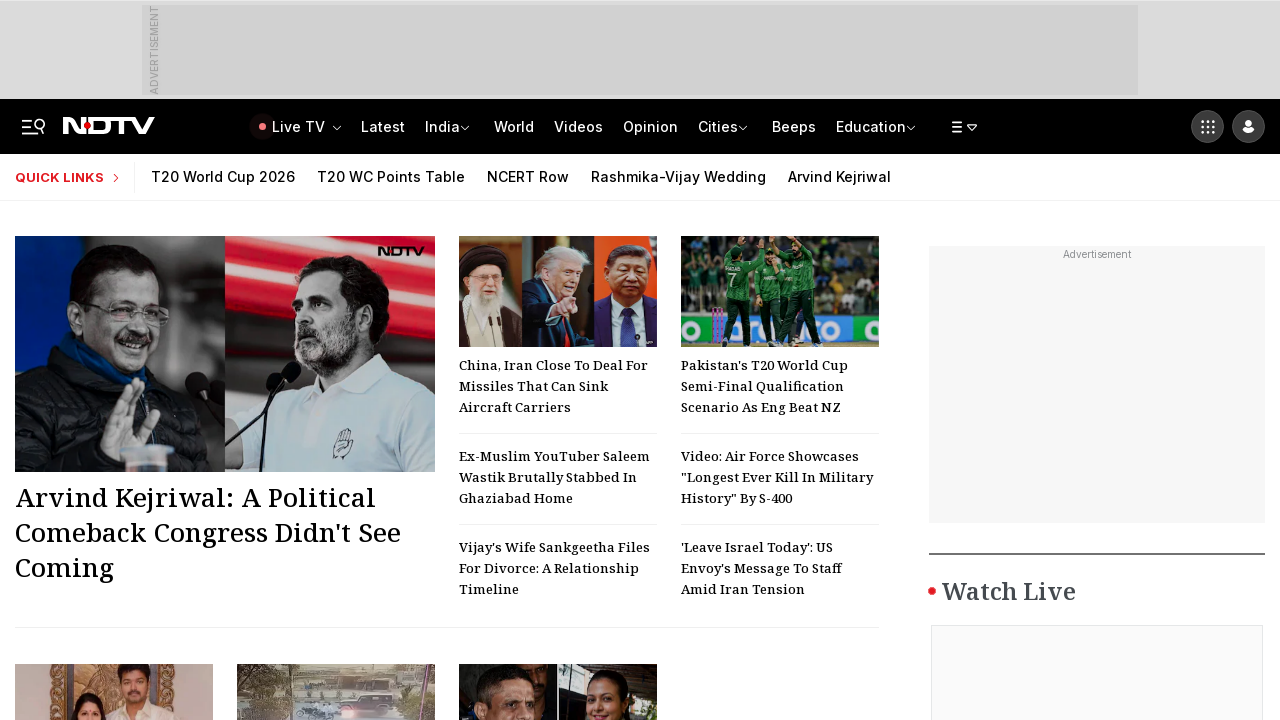